Tests custom dropdown selection on jQuery UI demo page by selecting values from speed, files, number, and salutation dropdowns and verifying the selections.

Starting URL: https://jqueryui.com/resources/demos/selectmenu/default.html

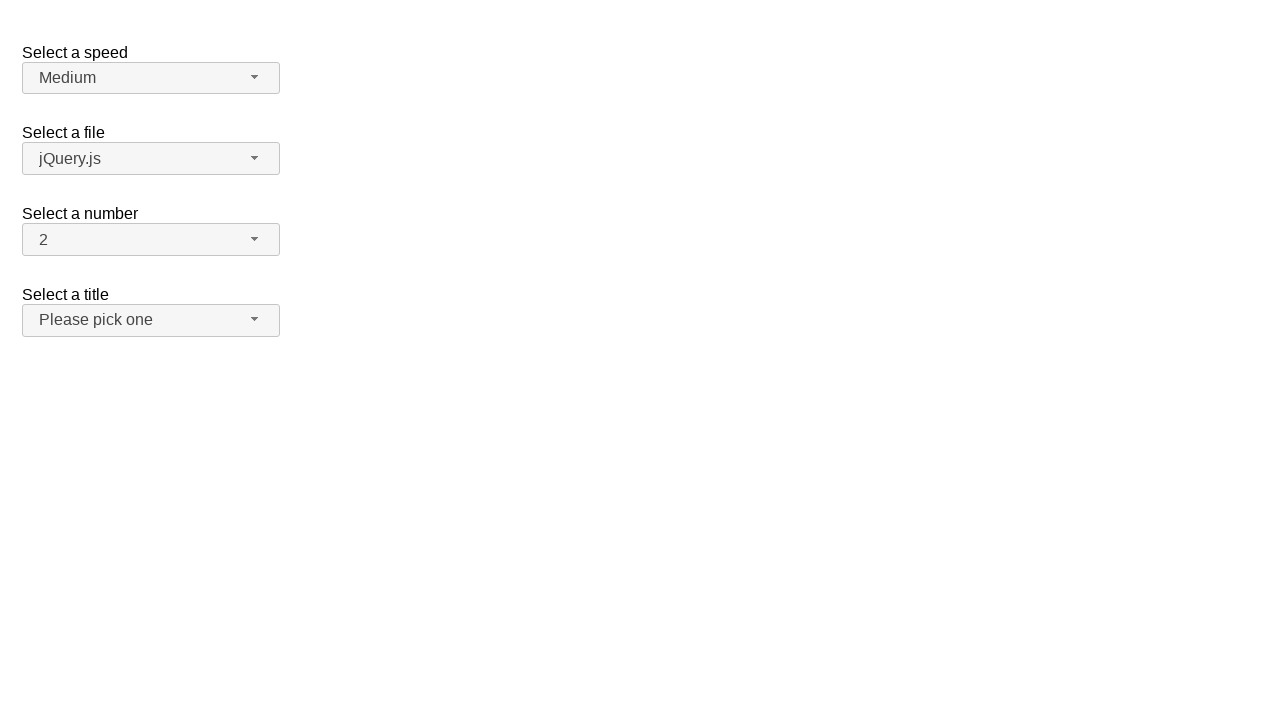

Clicked speed dropdown button at (151, 78) on span#speed-button
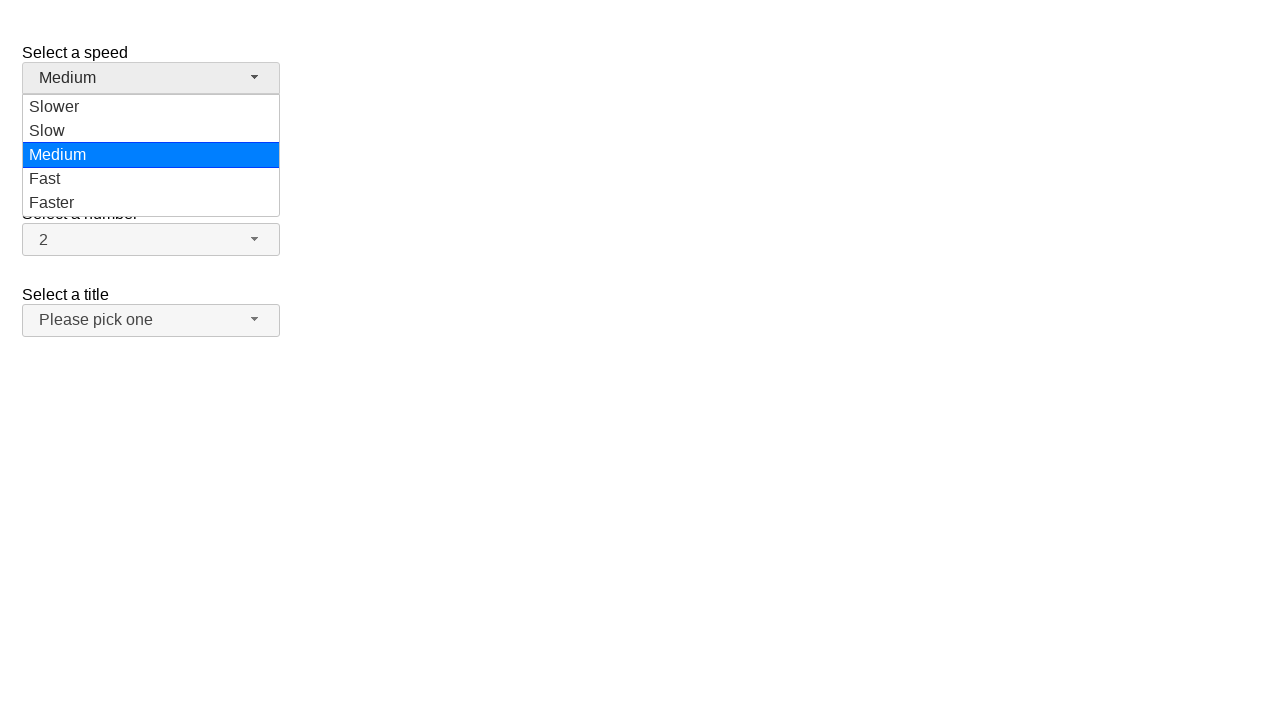

Speed dropdown menu loaded
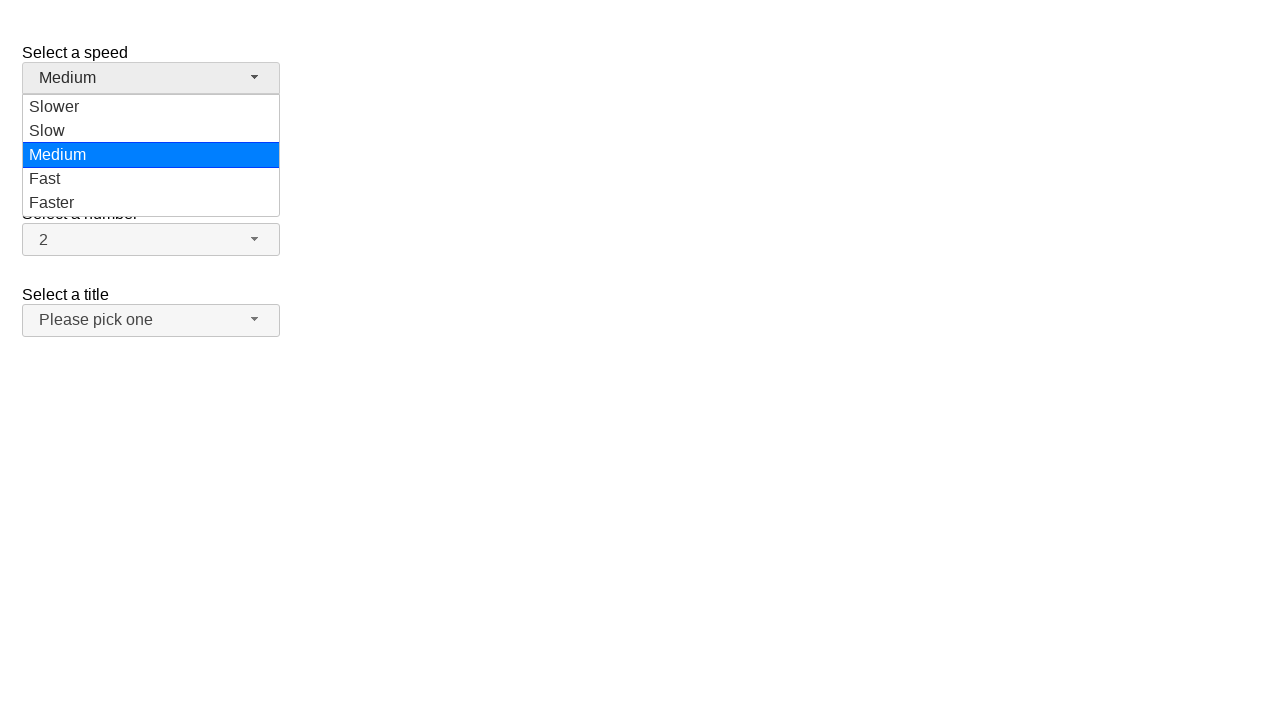

Selected 'Fast' from speed dropdown at (151, 179) on ul#speed-menu div:has-text('Fast')
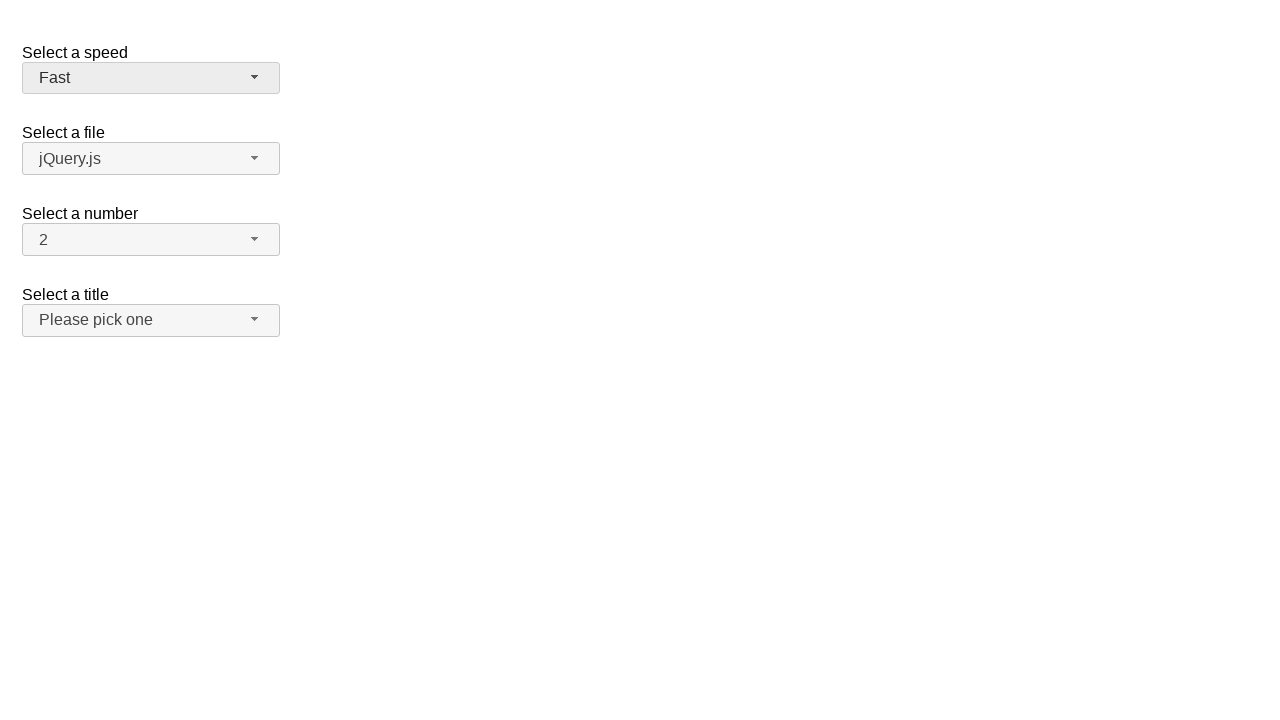

Clicked files dropdown button at (151, 159) on span#files-button
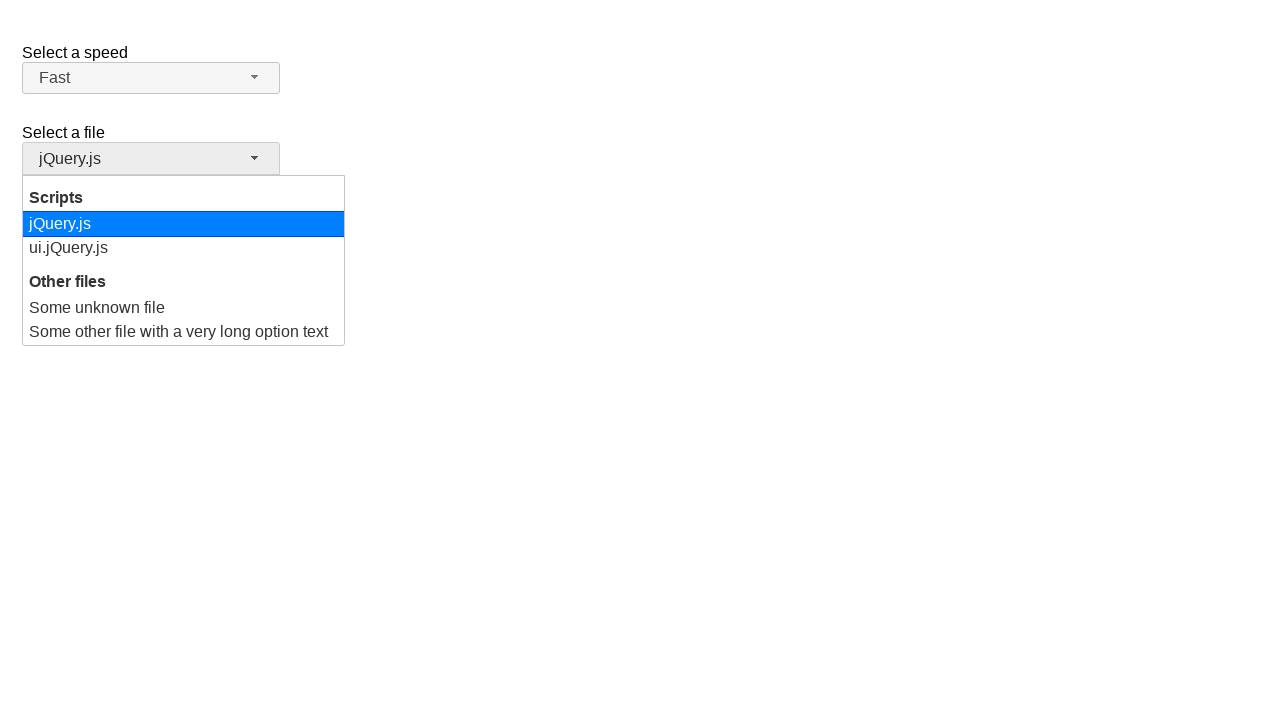

Files dropdown menu loaded
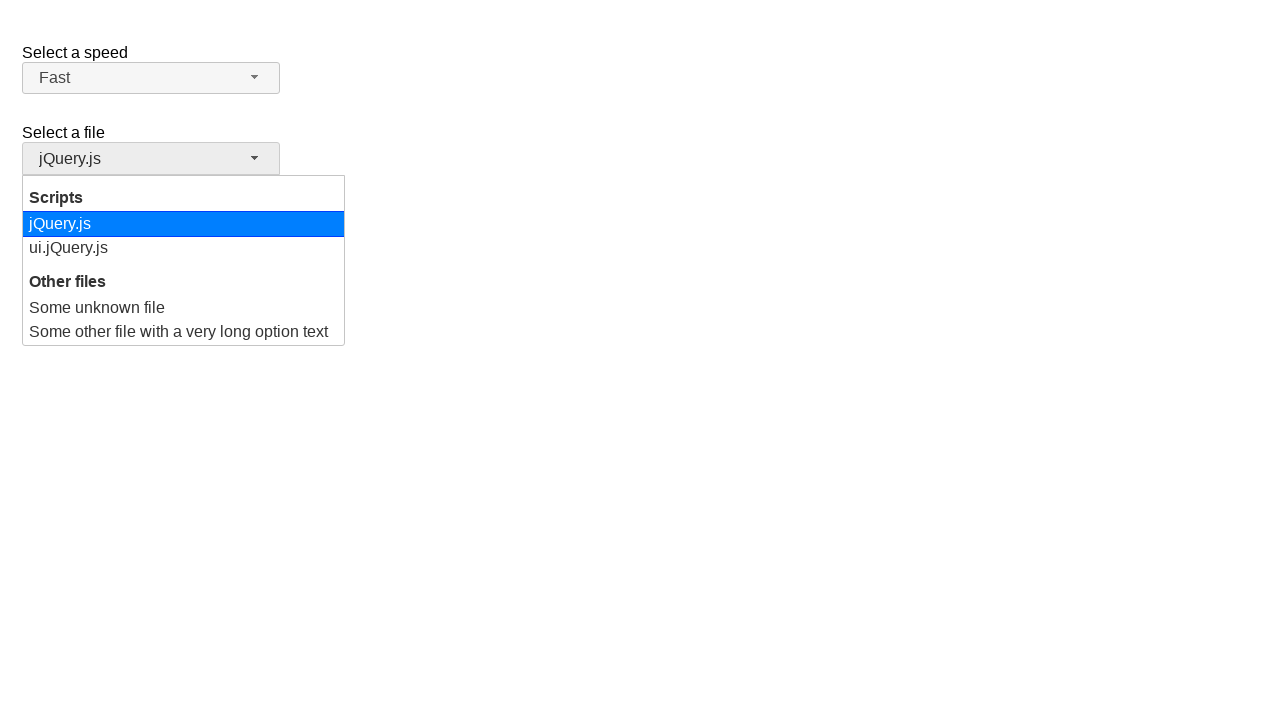

Selected 'ui.jQuery.js' from files dropdown at (184, 248) on ul#files-menu div:has-text('ui.jQuery.js')
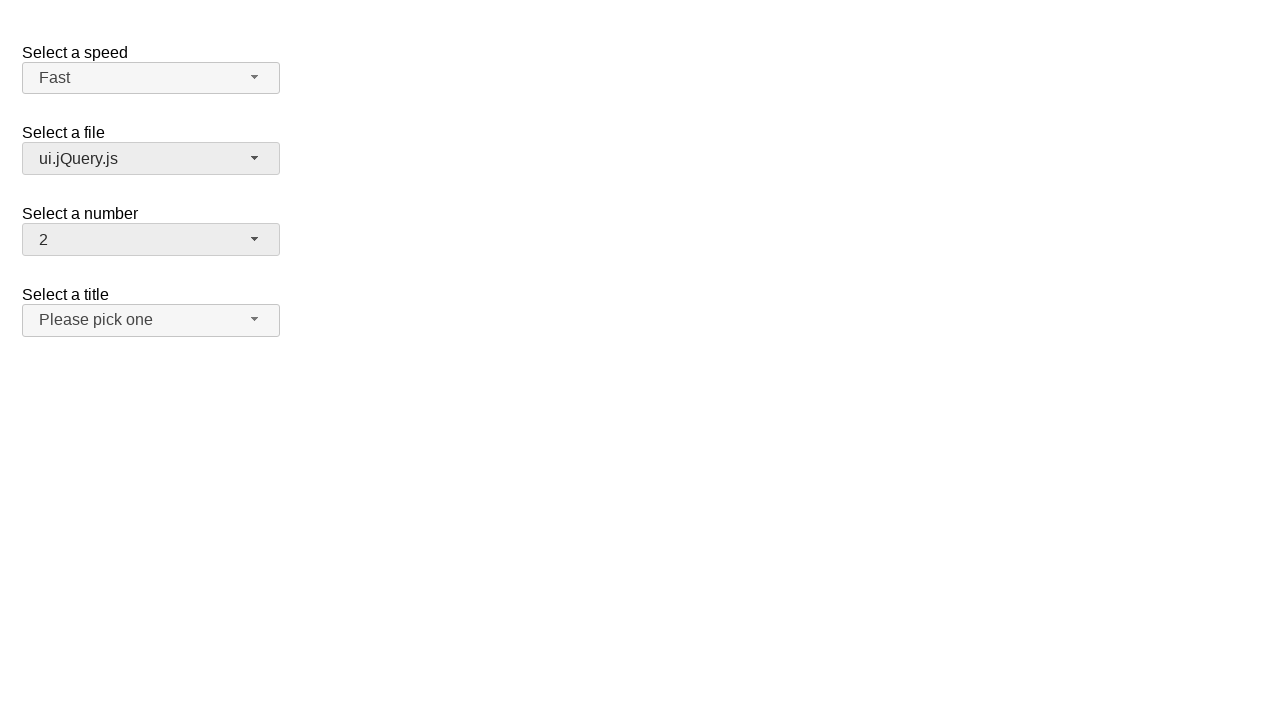

Clicked number dropdown button at (151, 240) on span#number-button
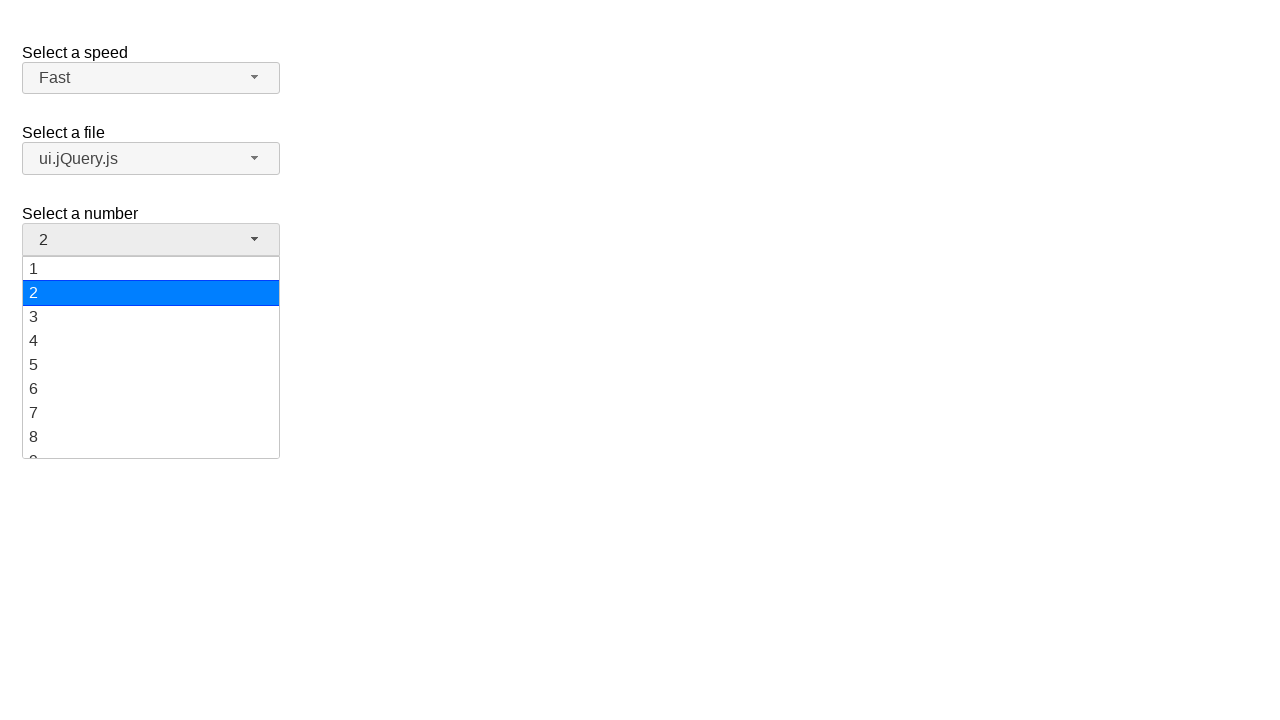

Number dropdown menu loaded
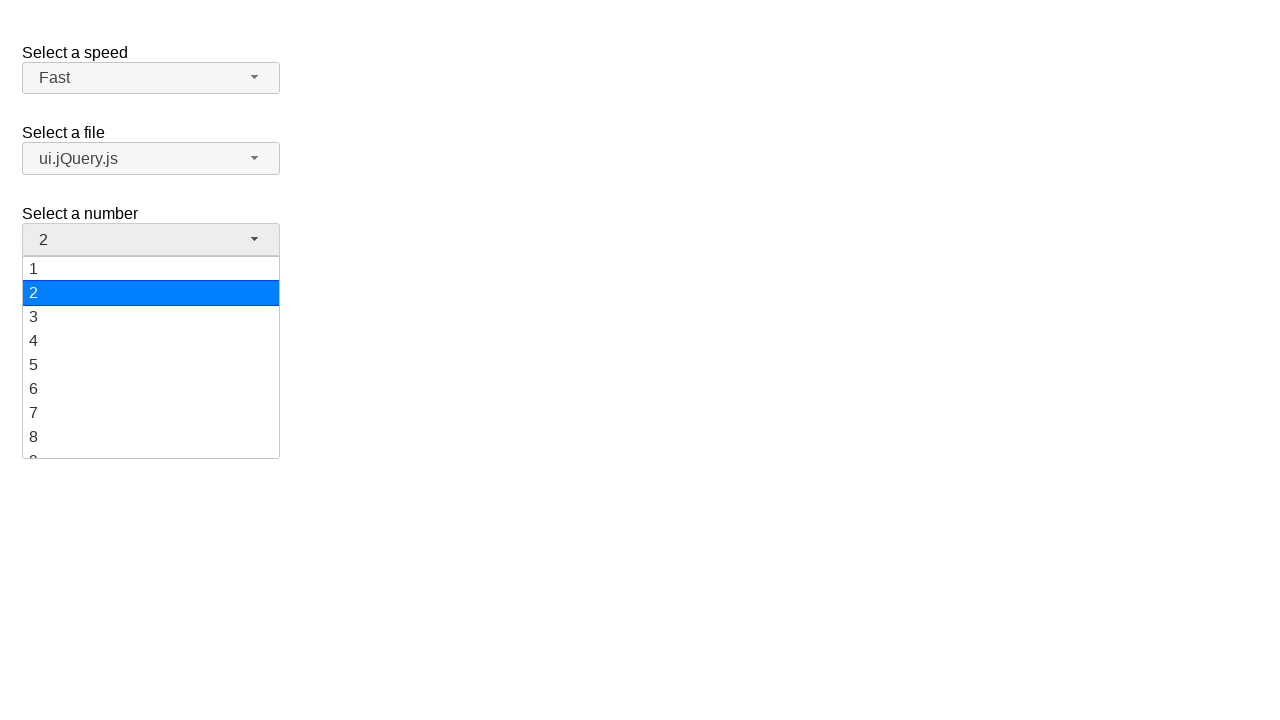

Selected '19' from number dropdown at (151, 445) on ul#number-menu div:has-text('19')
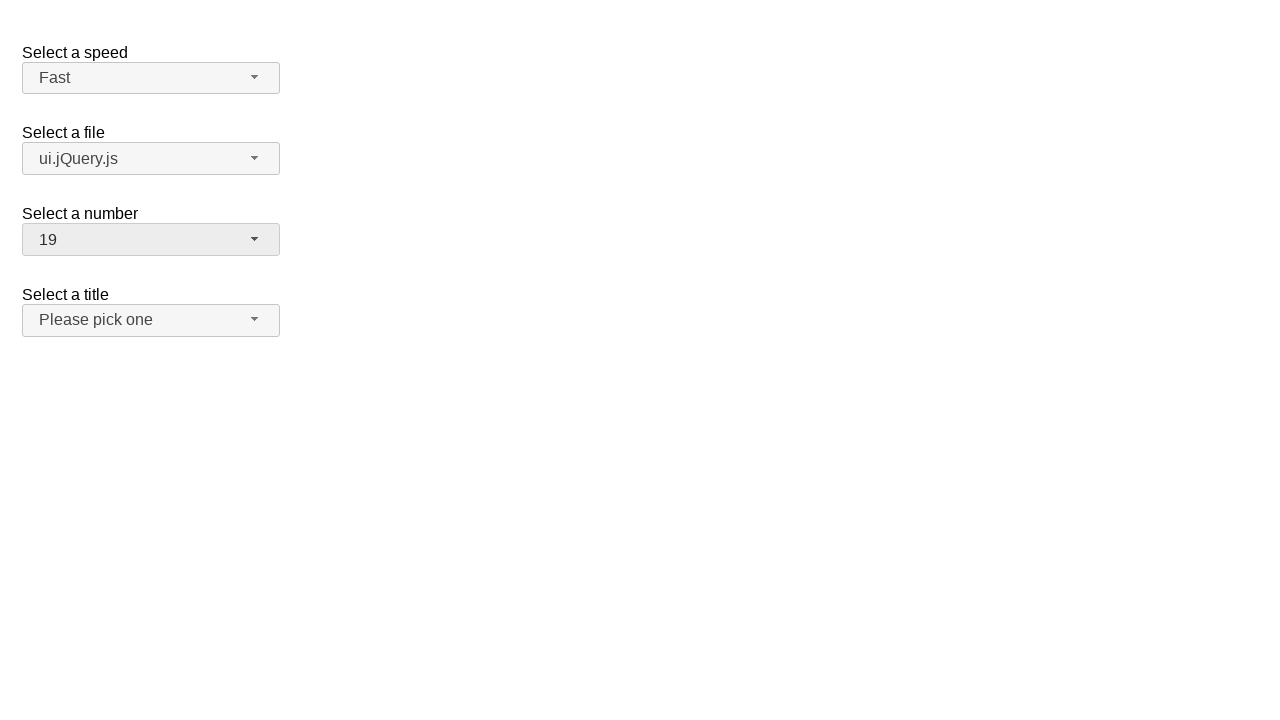

Clicked salutation dropdown button at (151, 320) on span#salutation-button
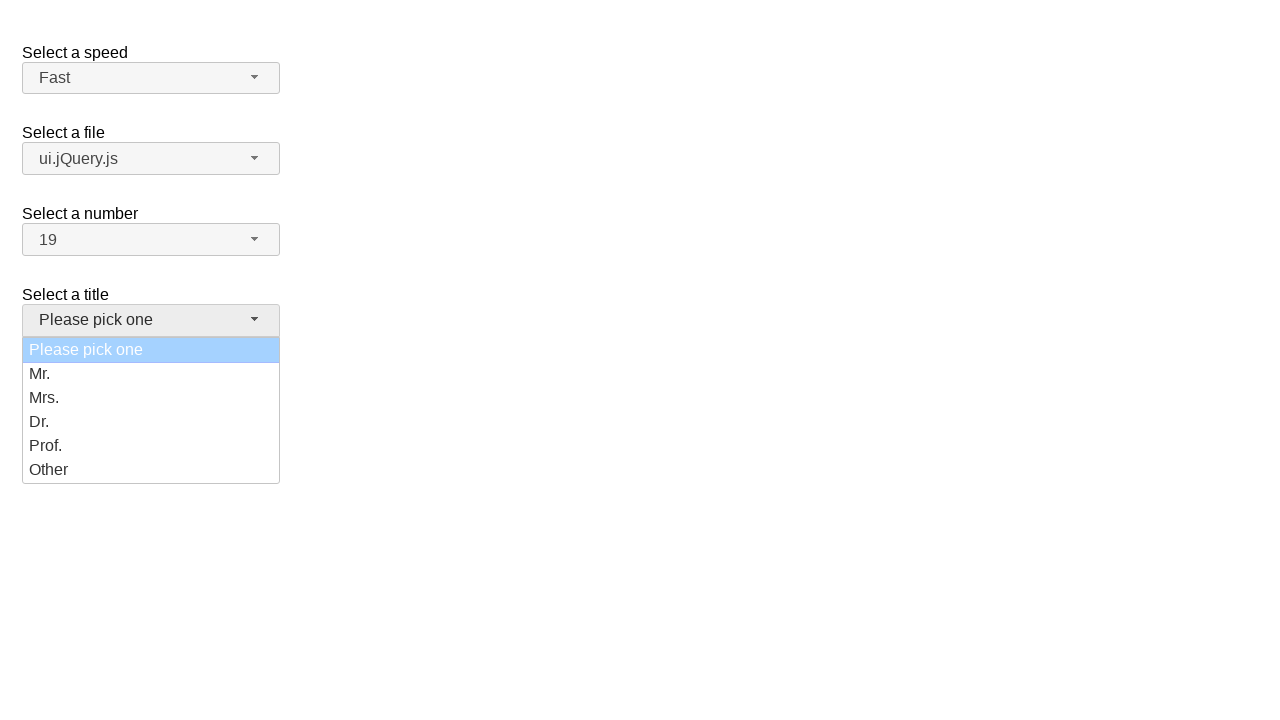

Salutation dropdown menu loaded
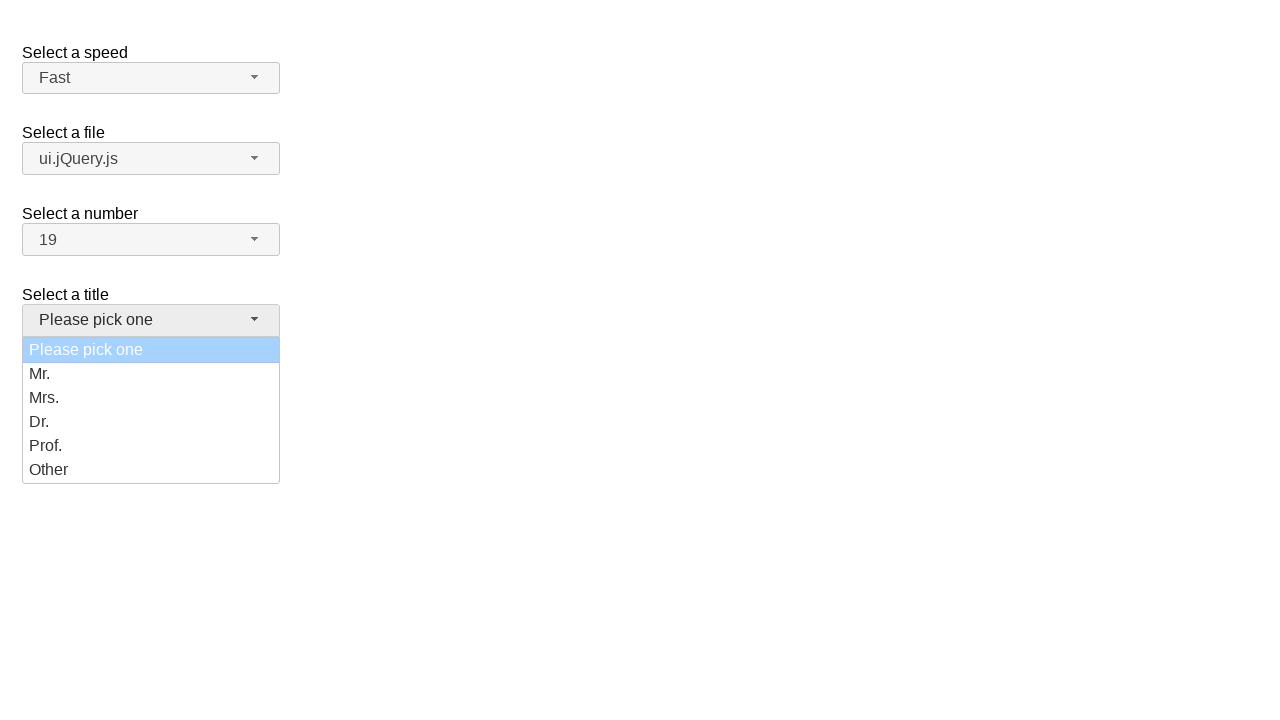

Selected 'Mrs.' from salutation dropdown at (151, 398) on ul#salutation-menu div:has-text('Mrs.')
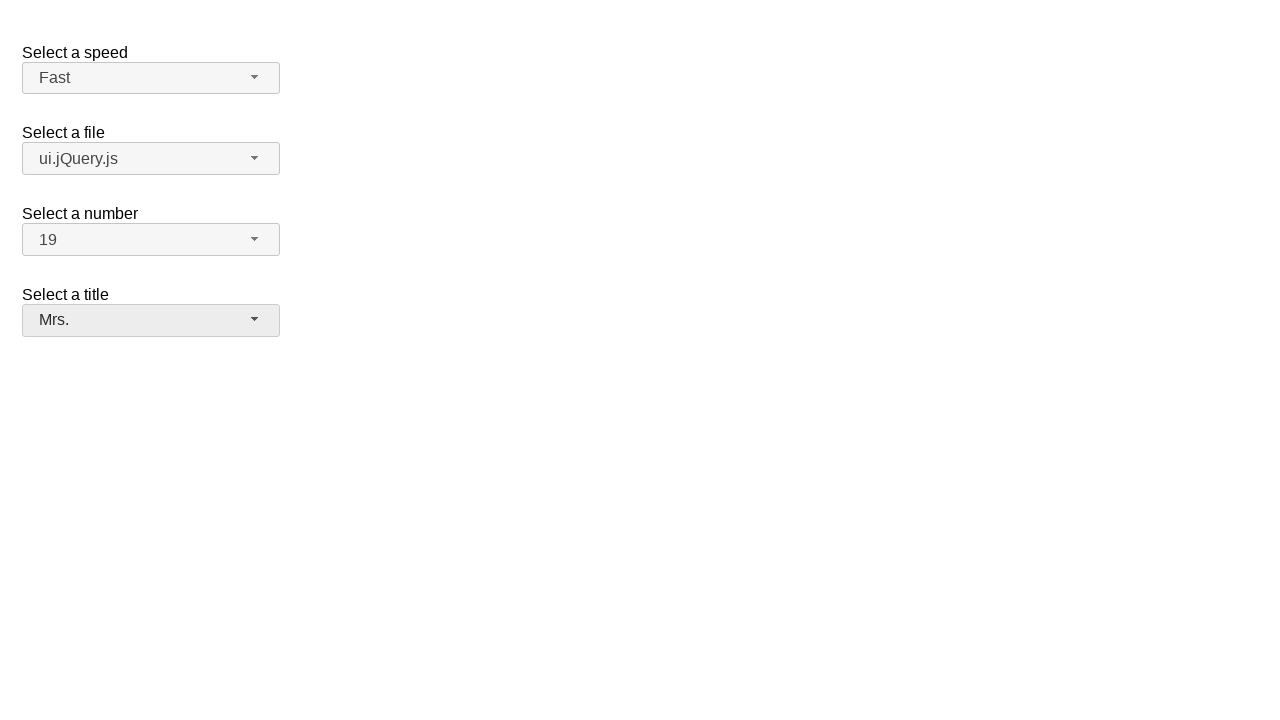

Verified speed dropdown selection is 'Fast'
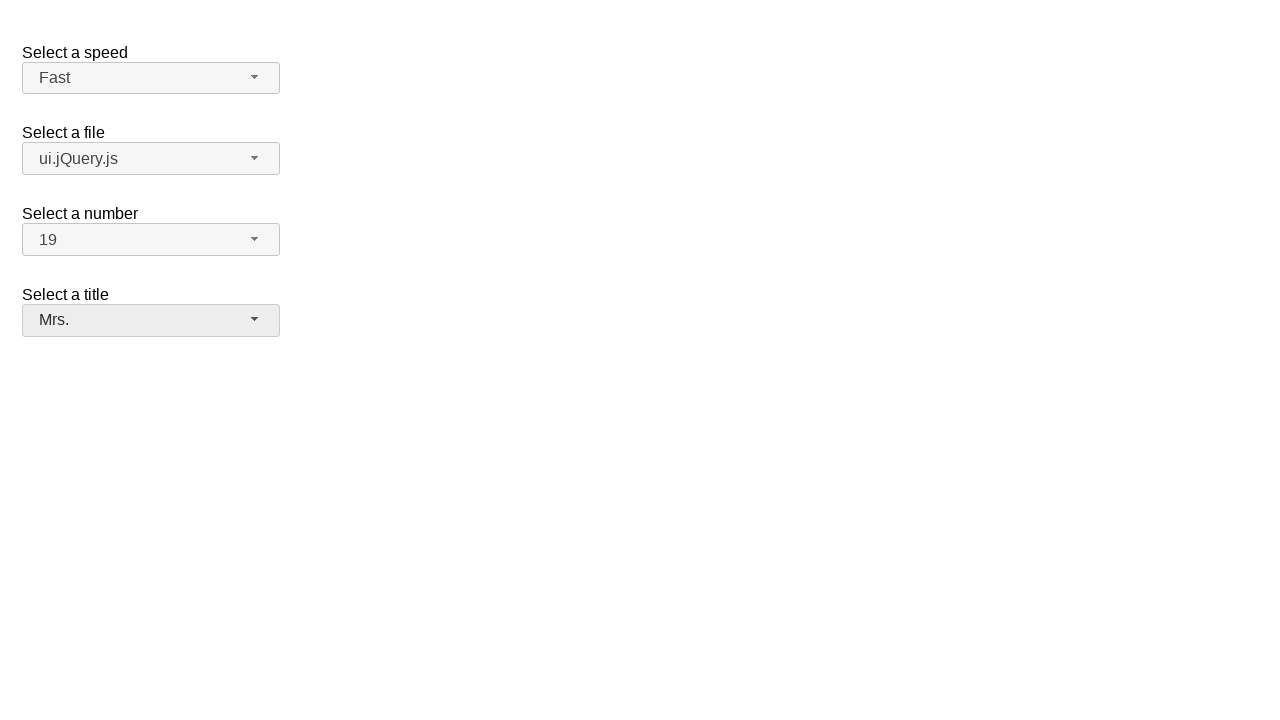

Verified files dropdown selection is 'ui.jQuery.js'
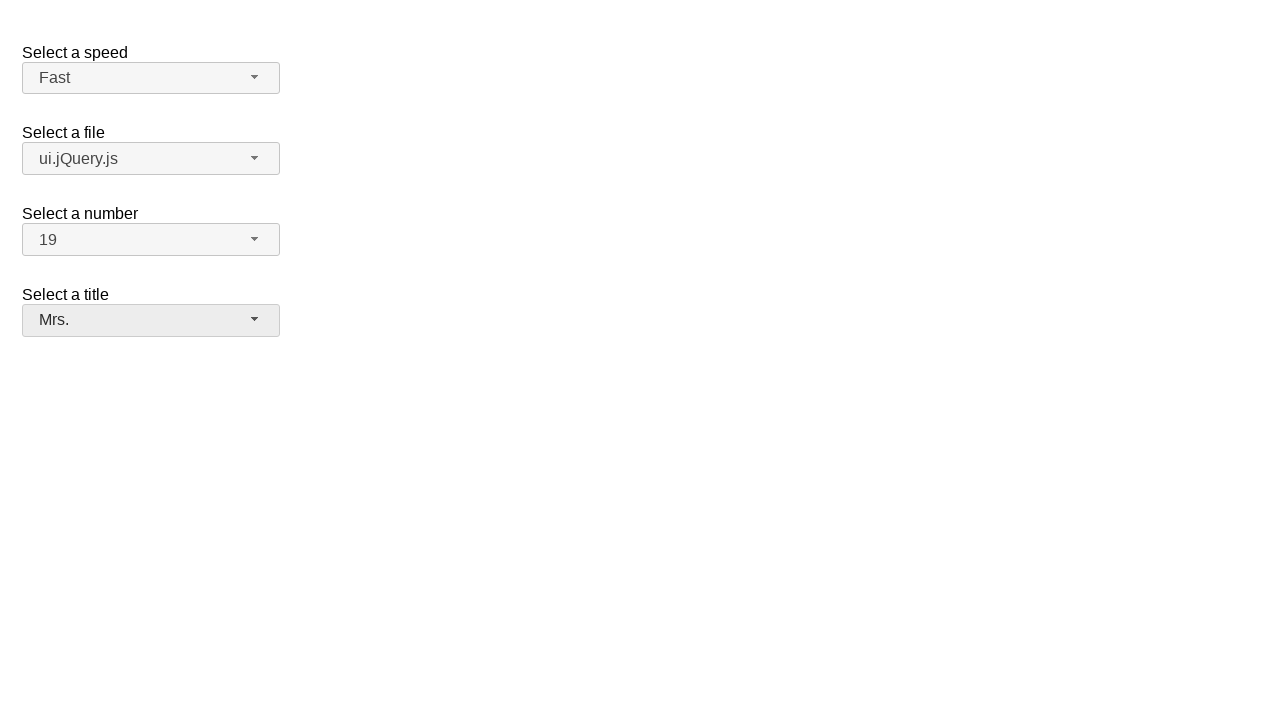

Verified number dropdown selection is '19'
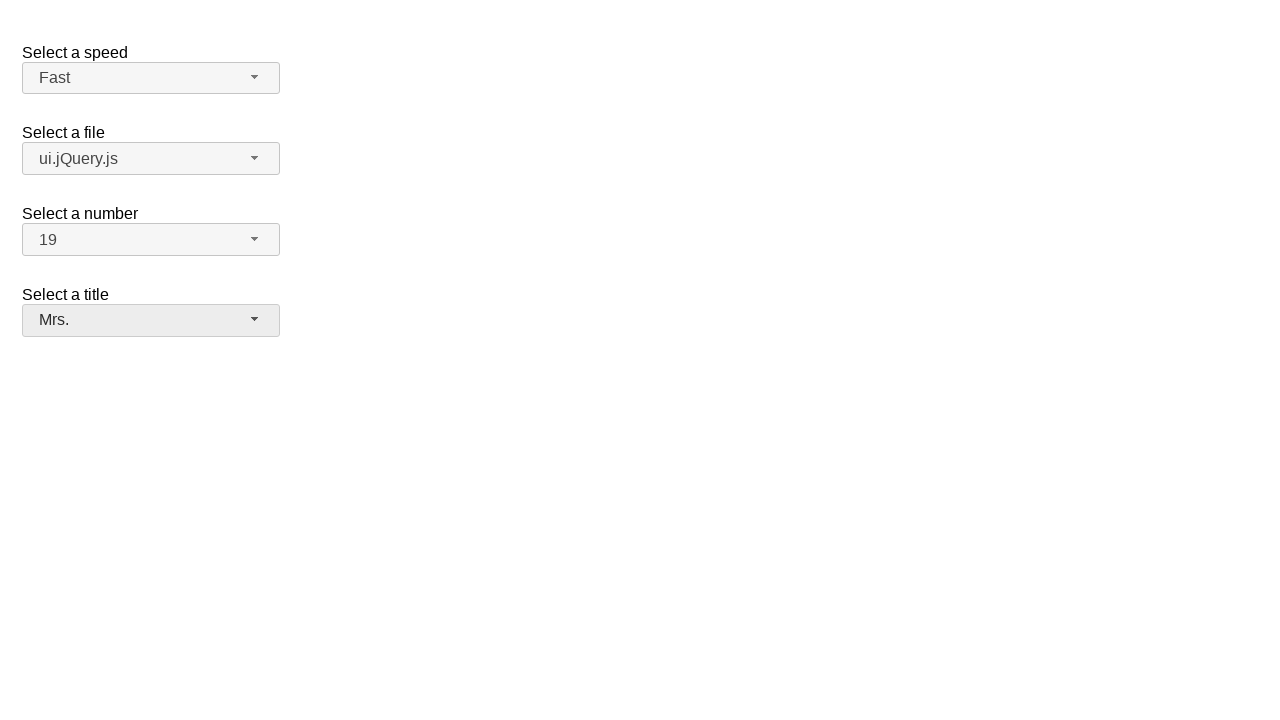

Verified salutation dropdown selection is 'Mrs.'
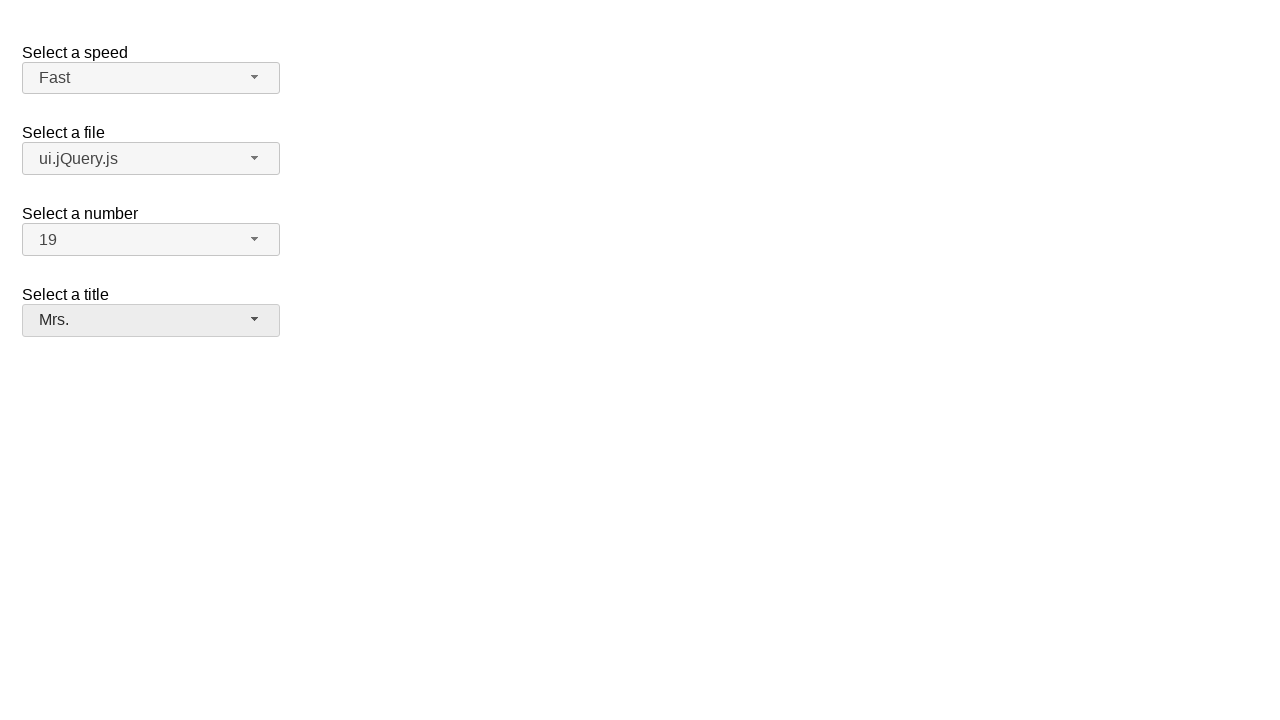

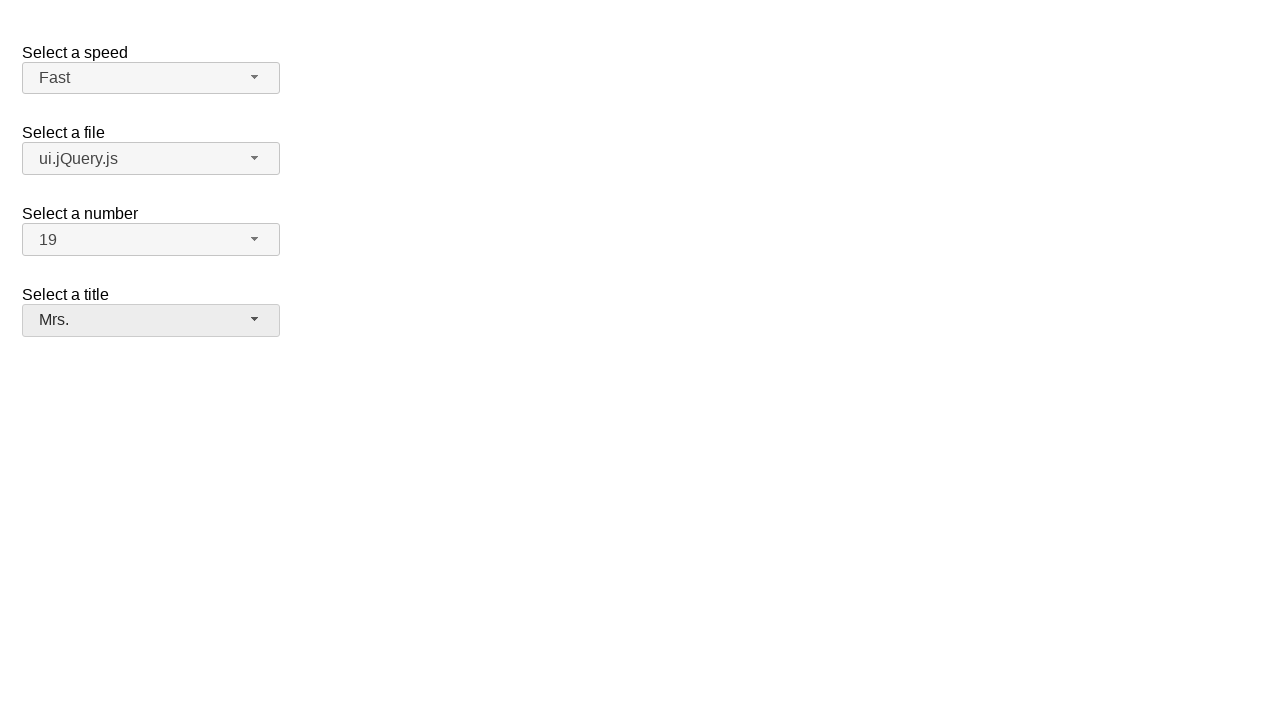